Tests dropdown/select functionality on a demo registration page by selecting options using different methods: by value, by index, and by visible text.

Starting URL: https://demo.automationtesting.in/Register.html

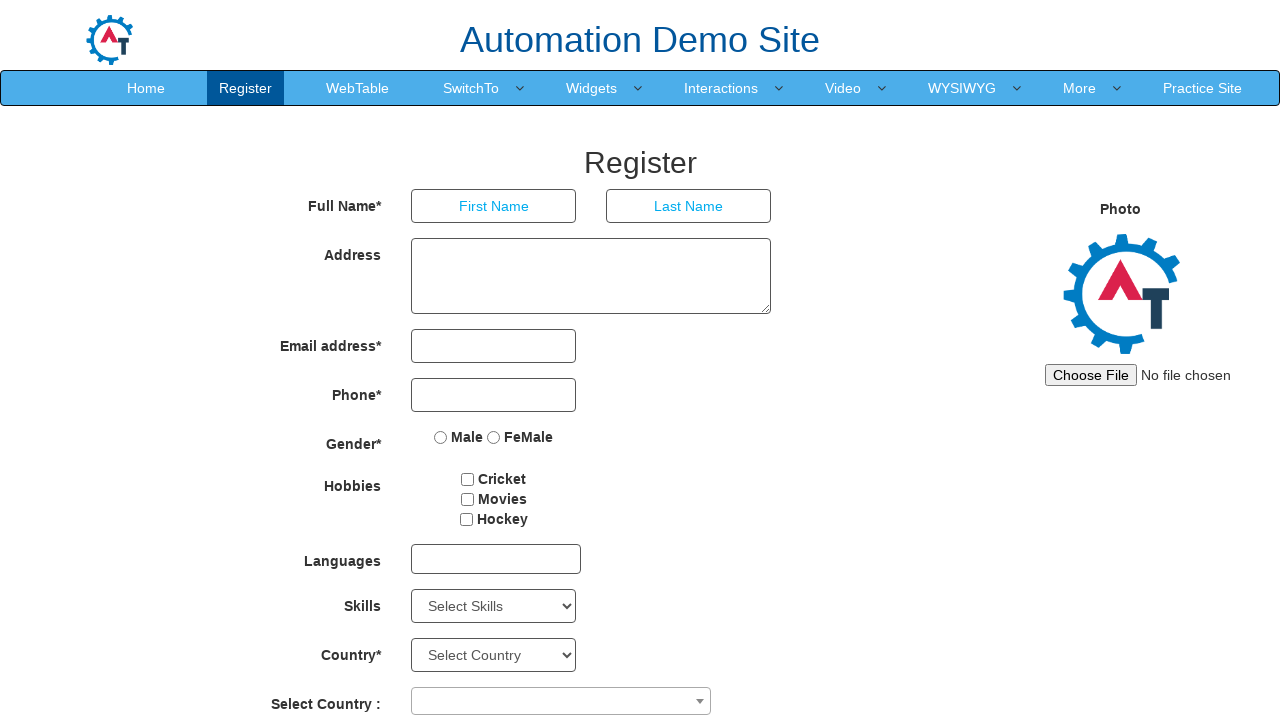

Set viewport size to 1920x1080
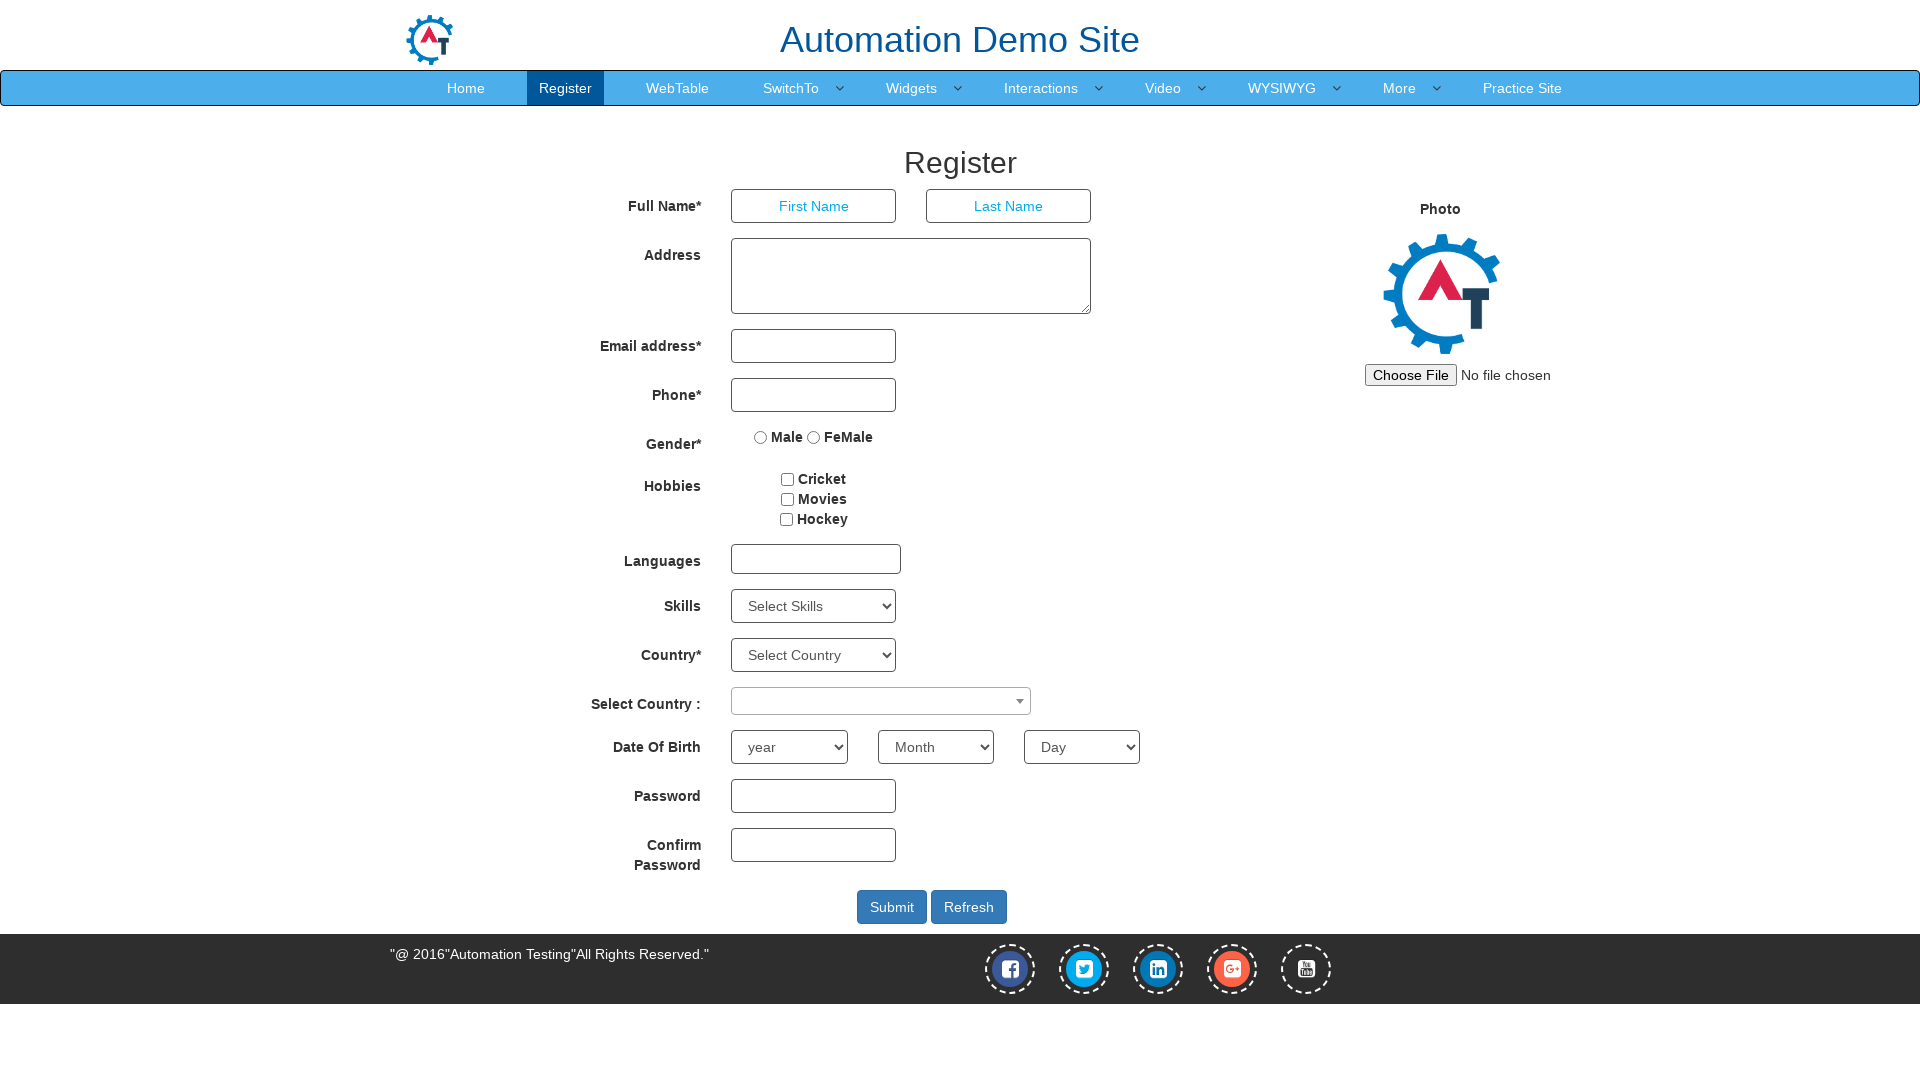

Skills dropdown loaded and is available
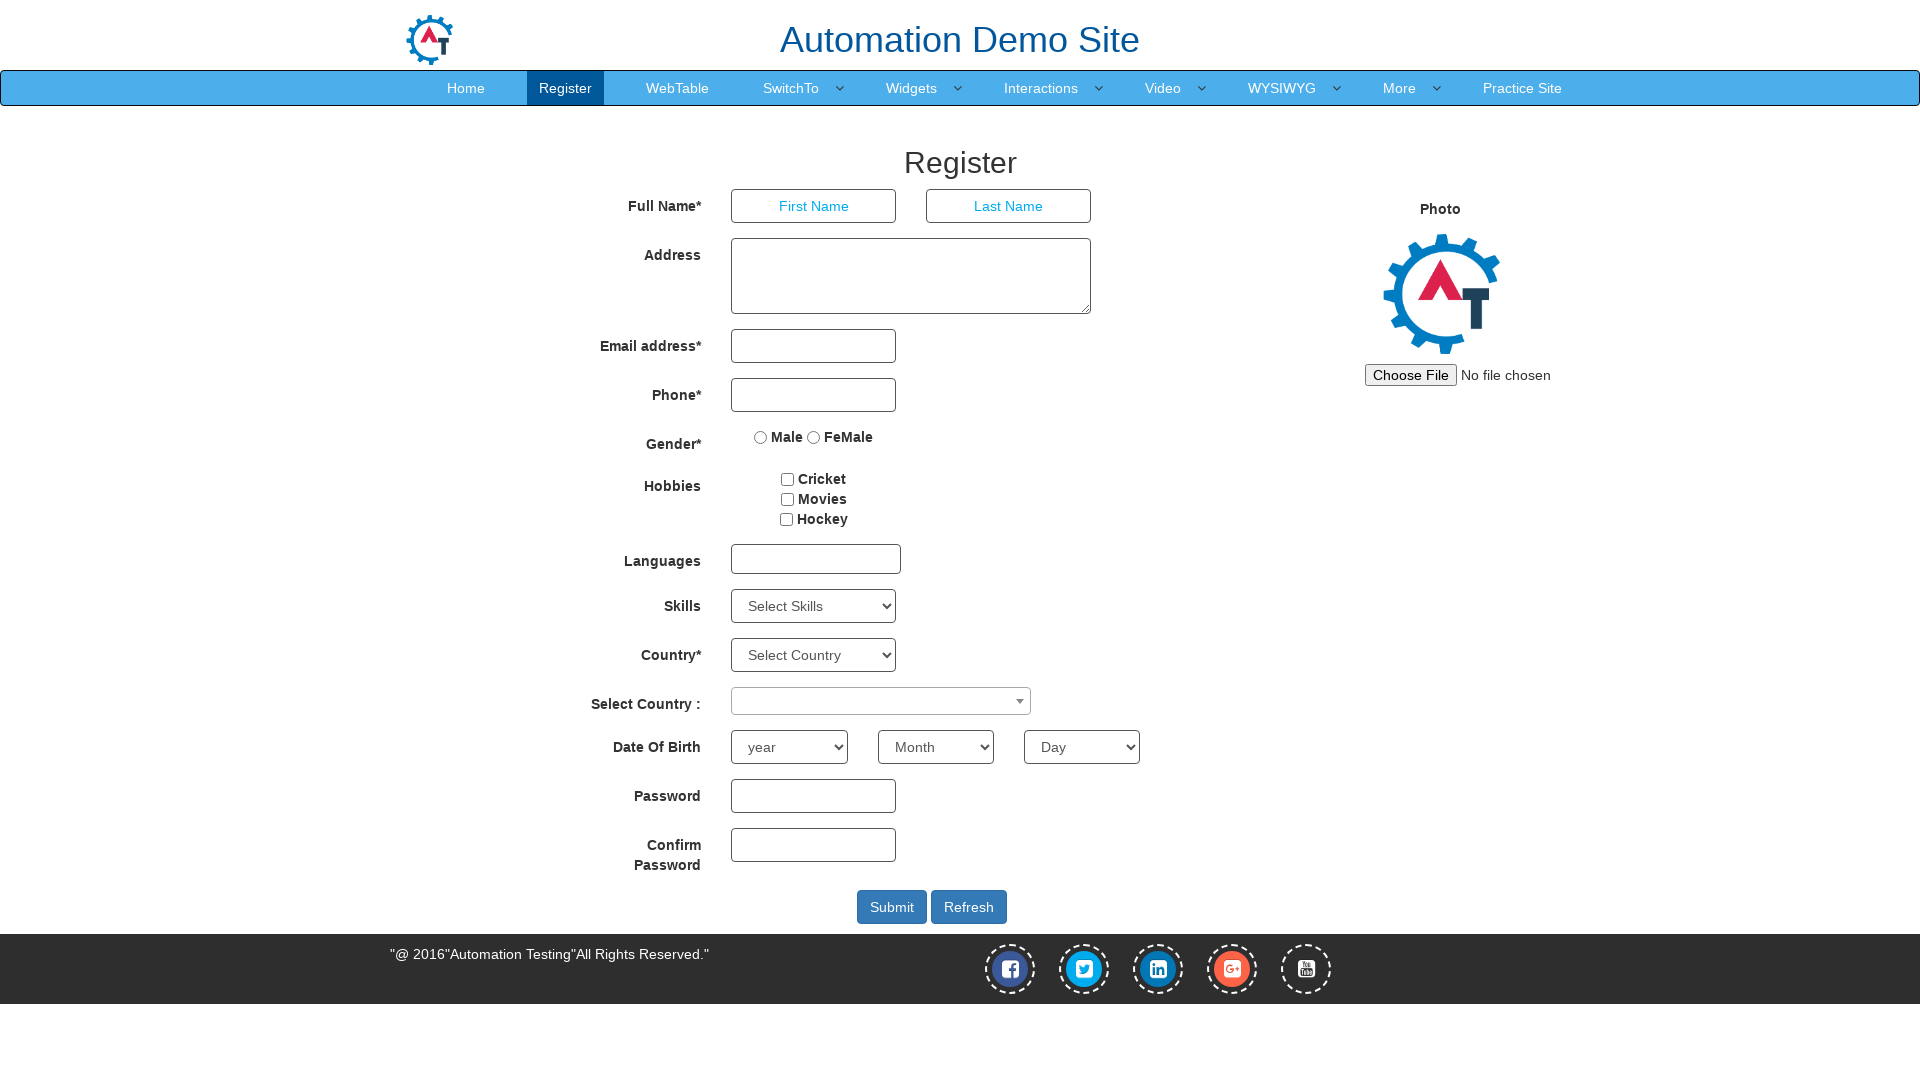

Selected 'Adobe Photoshop' from Skills dropdown by value on #Skills
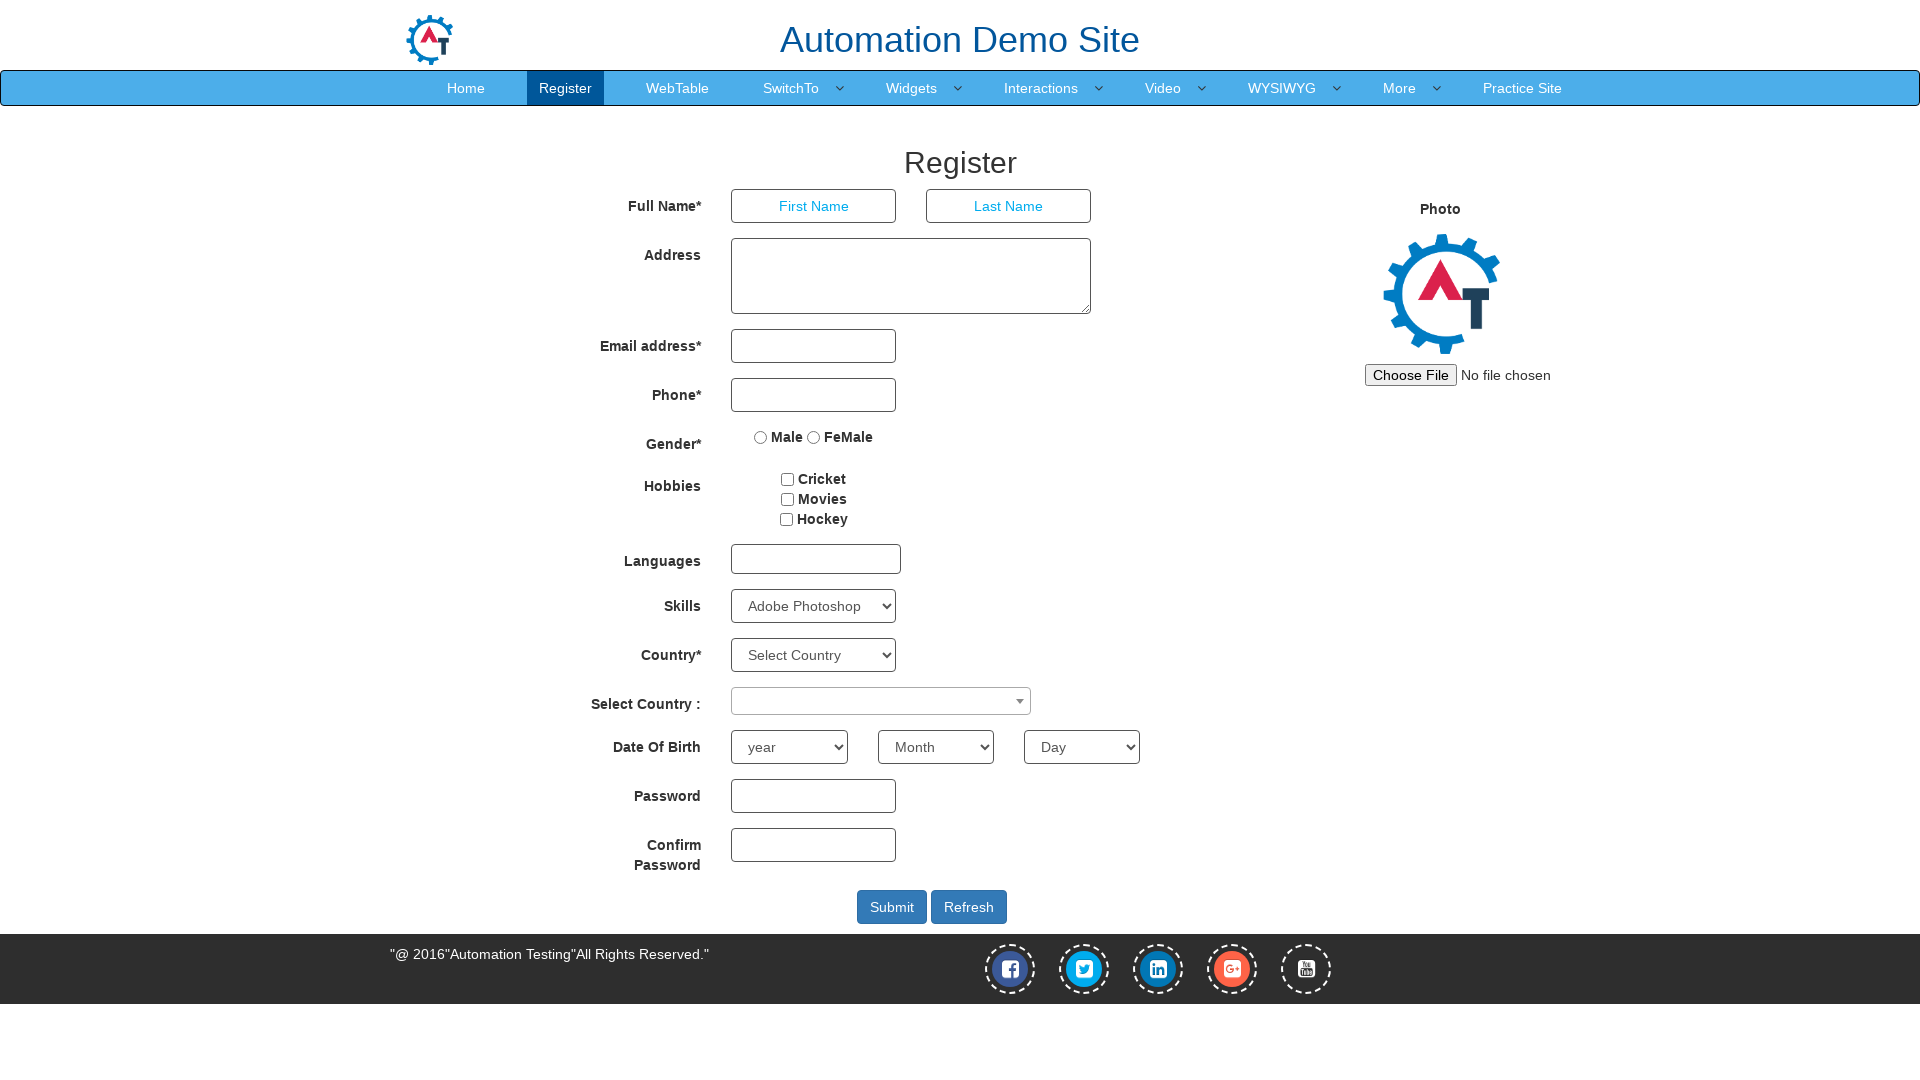

Selected first option from Skills dropdown by index on #Skills
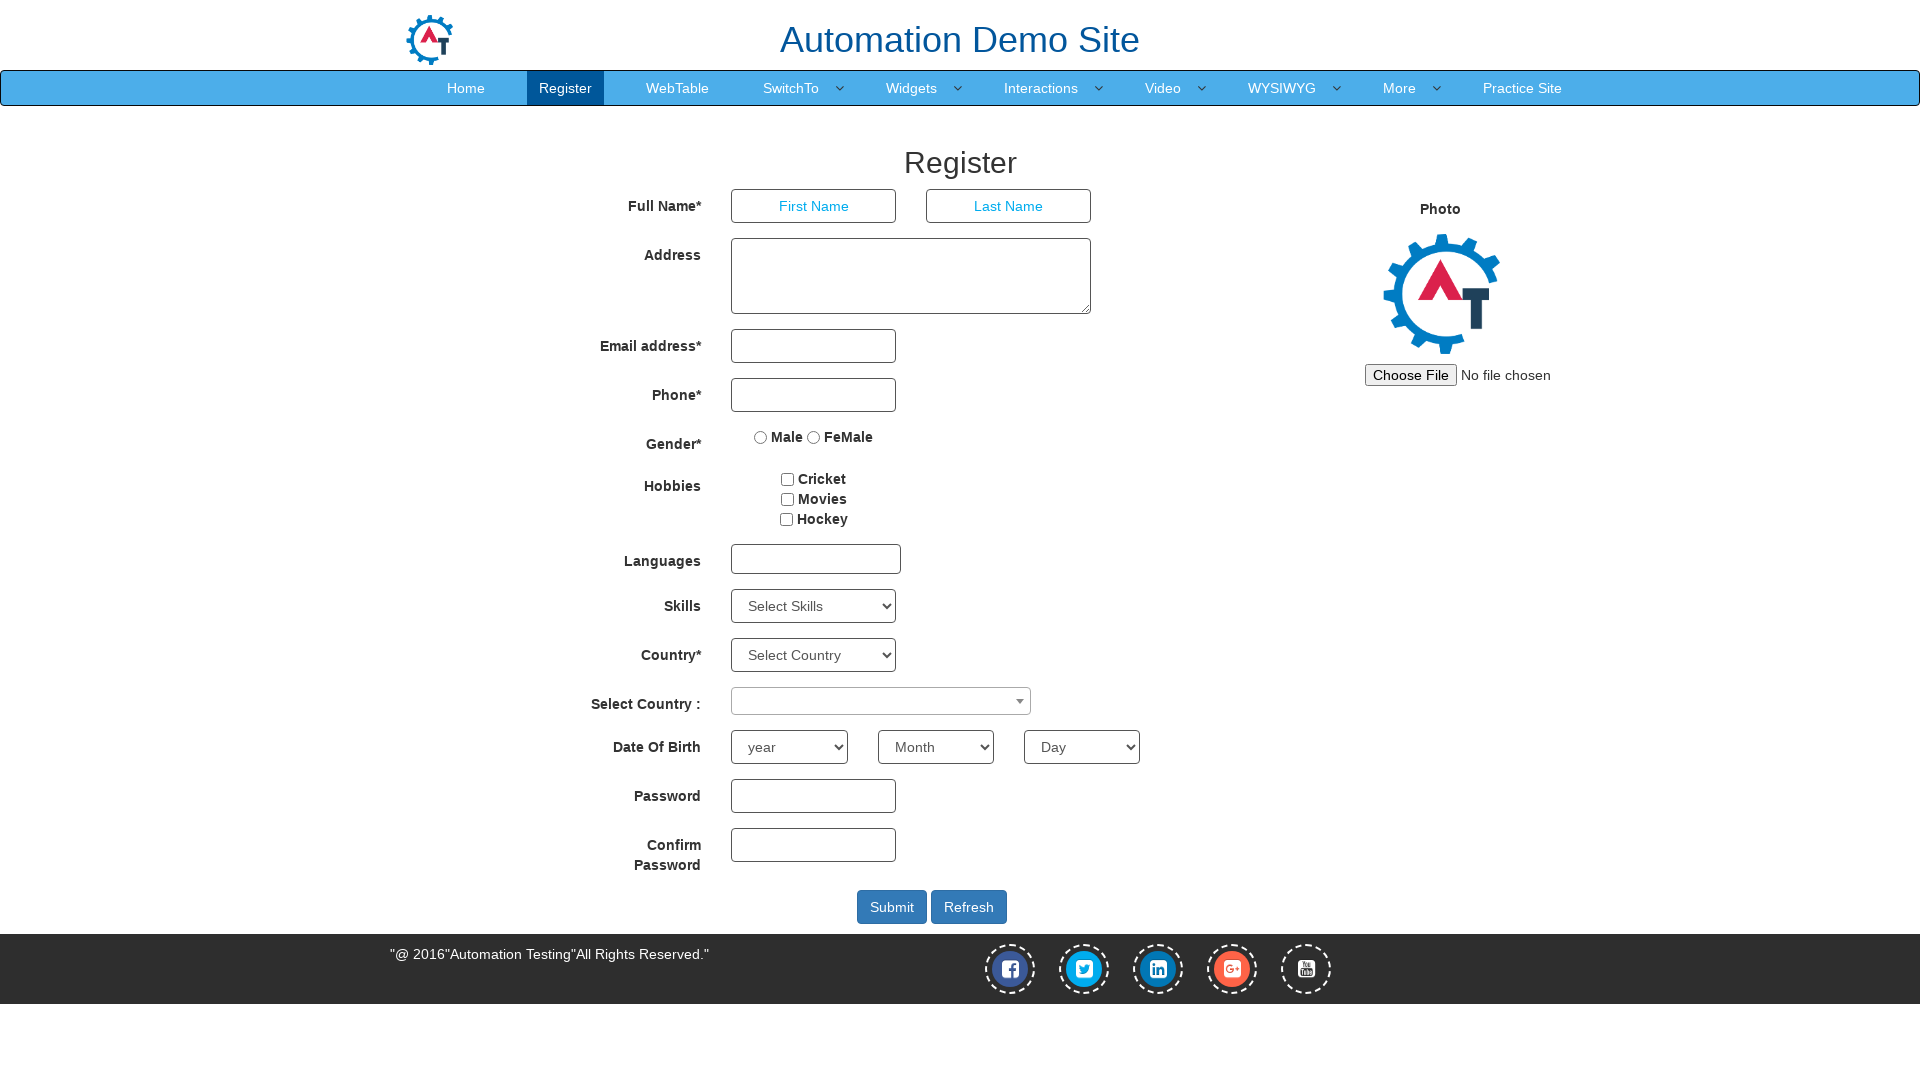

Selected 'Art Design' from Skills dropdown by visible text on #Skills
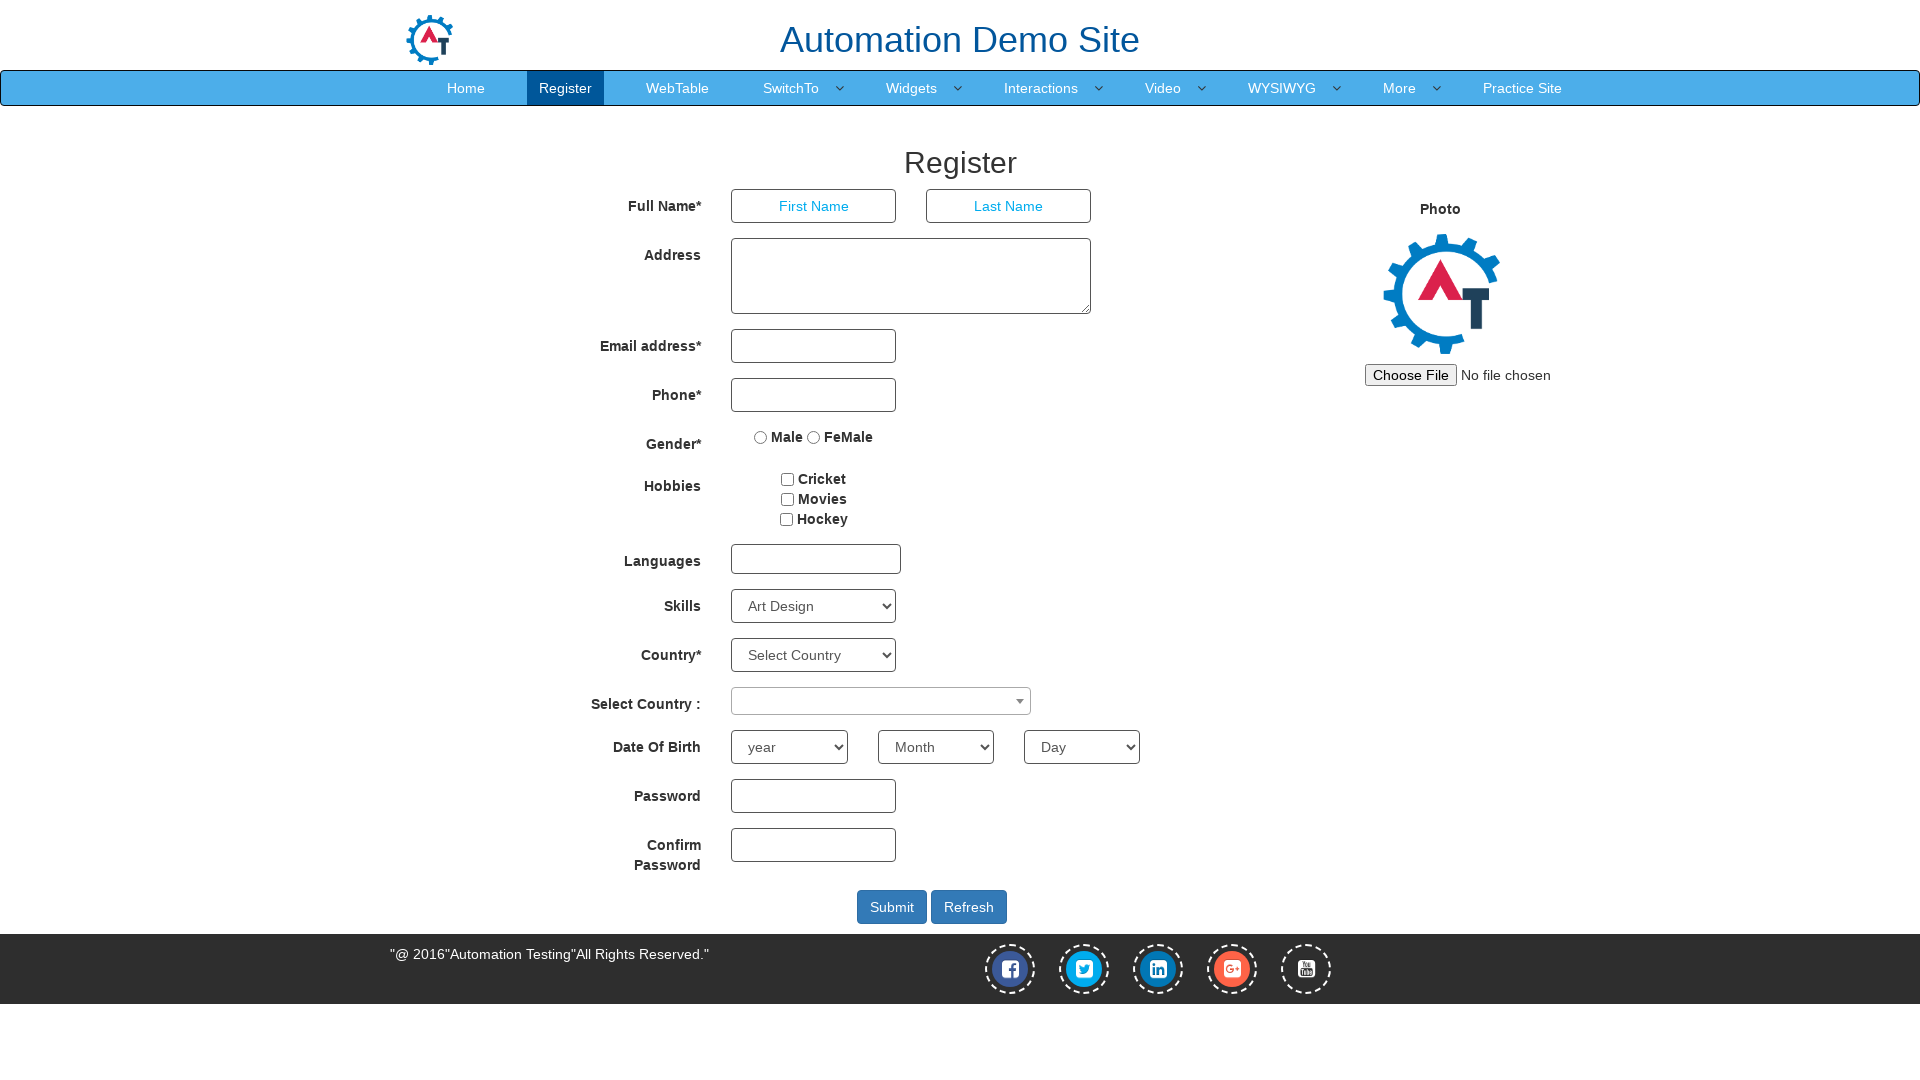

Verified Skills dropdown is interactable
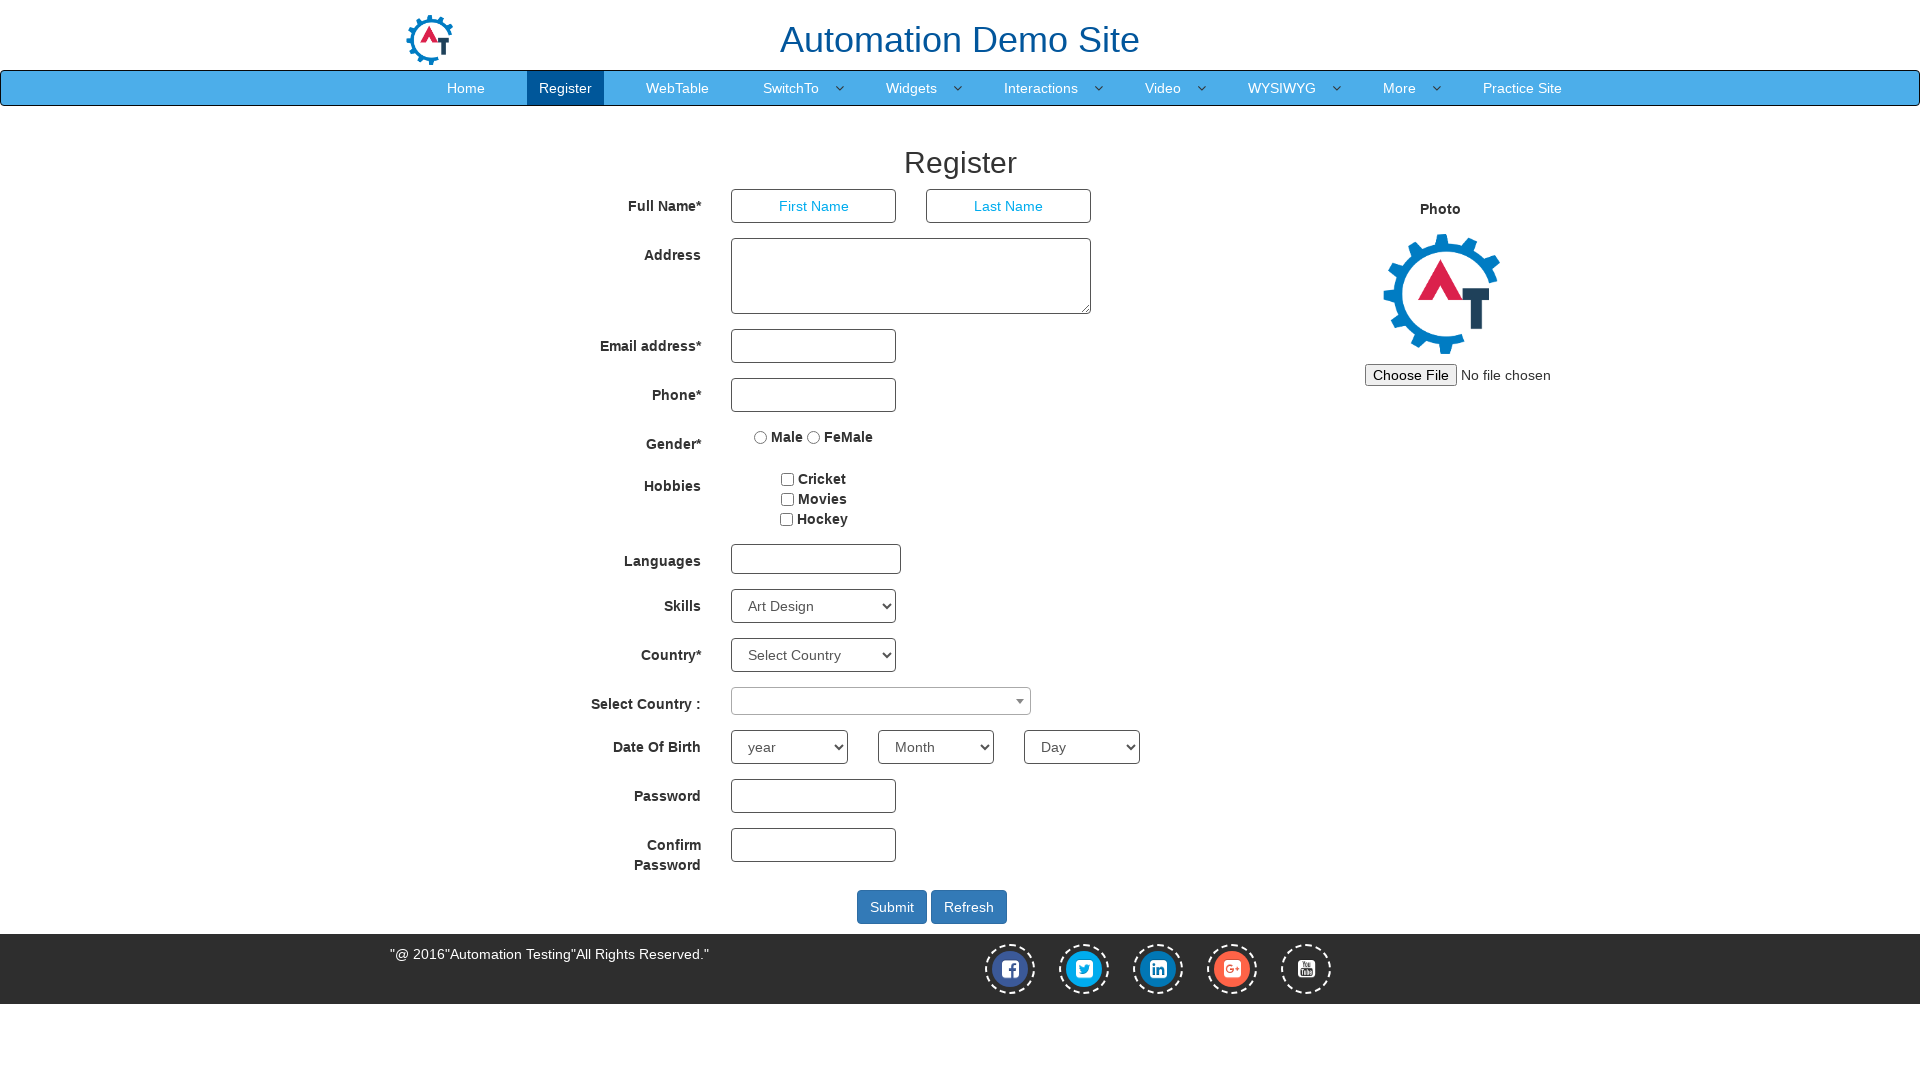

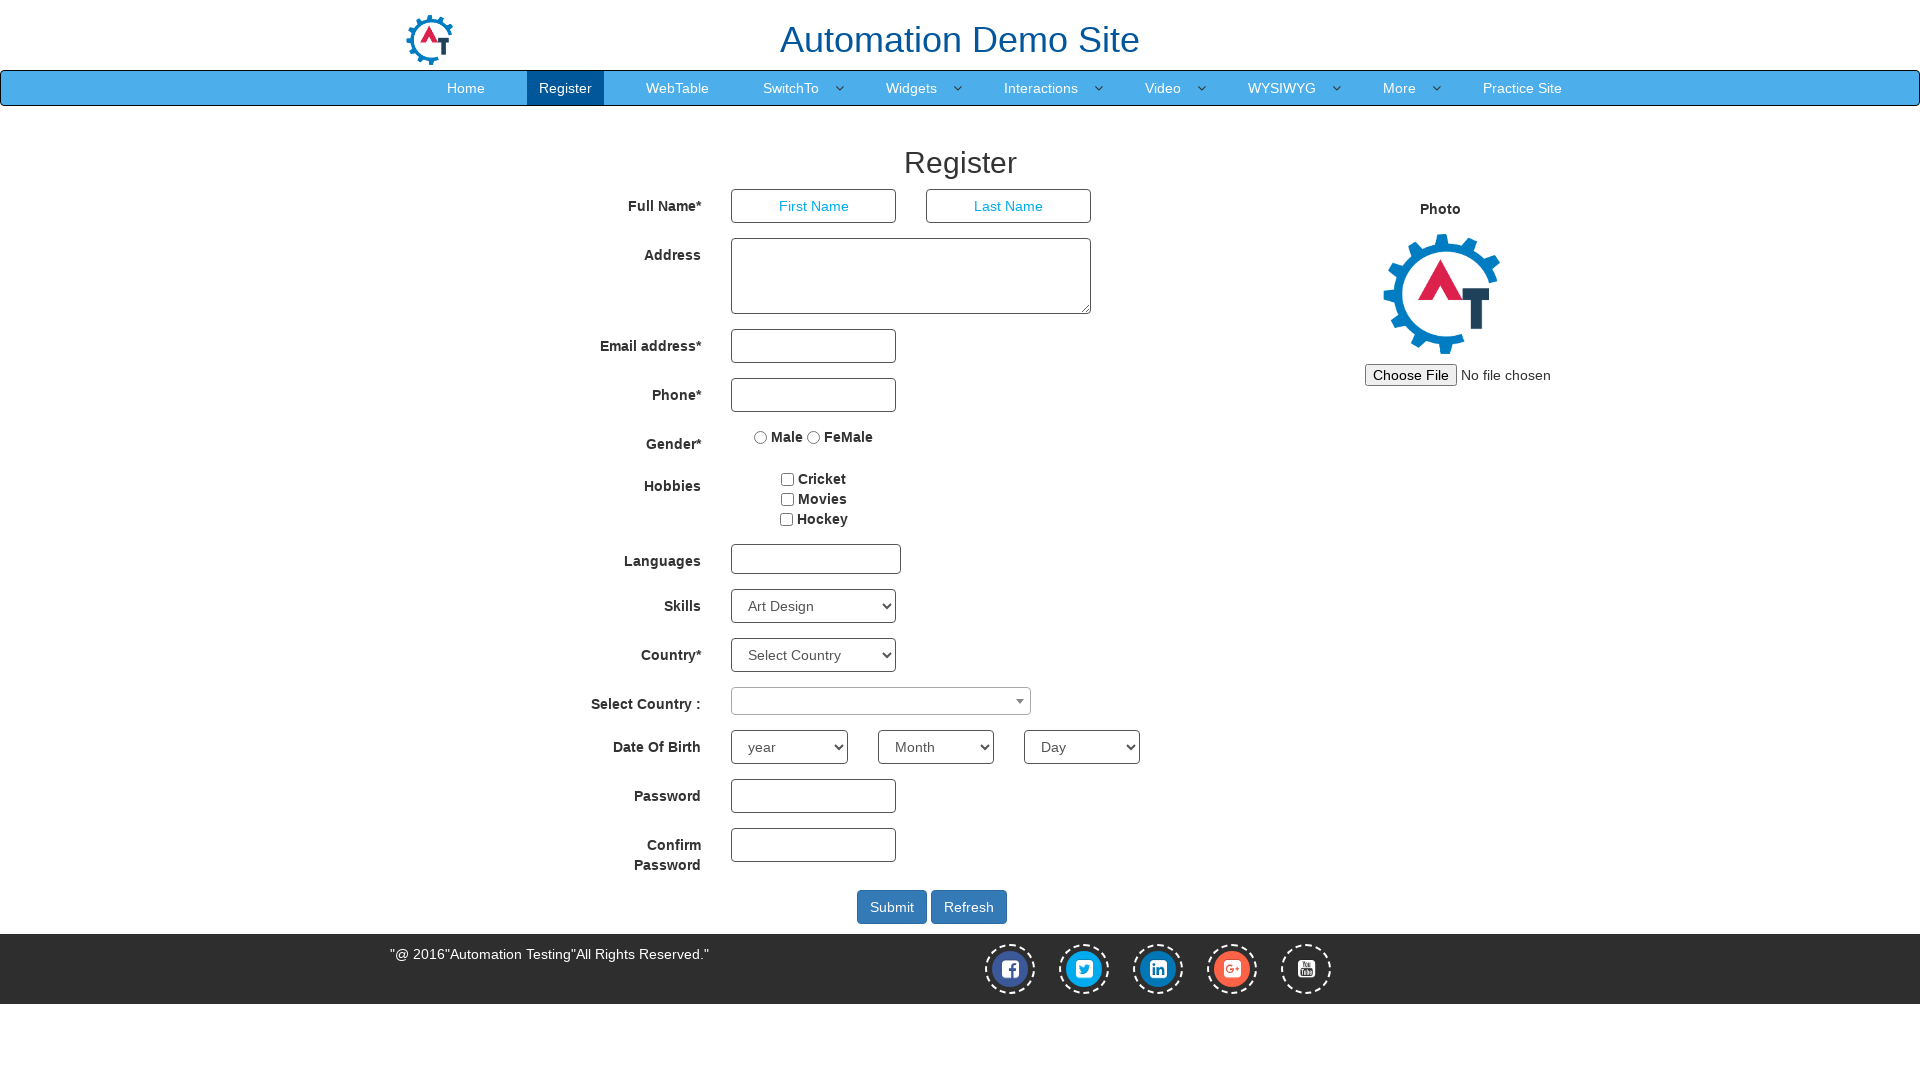